Tests checkbox functionality by clicking a single checkbox, unchecking it, then iterating through a group of checkboxes to click one with a specific value ("Option-3").

Starting URL: https://syntaxprojects.com/basic-checkbox-demo.php

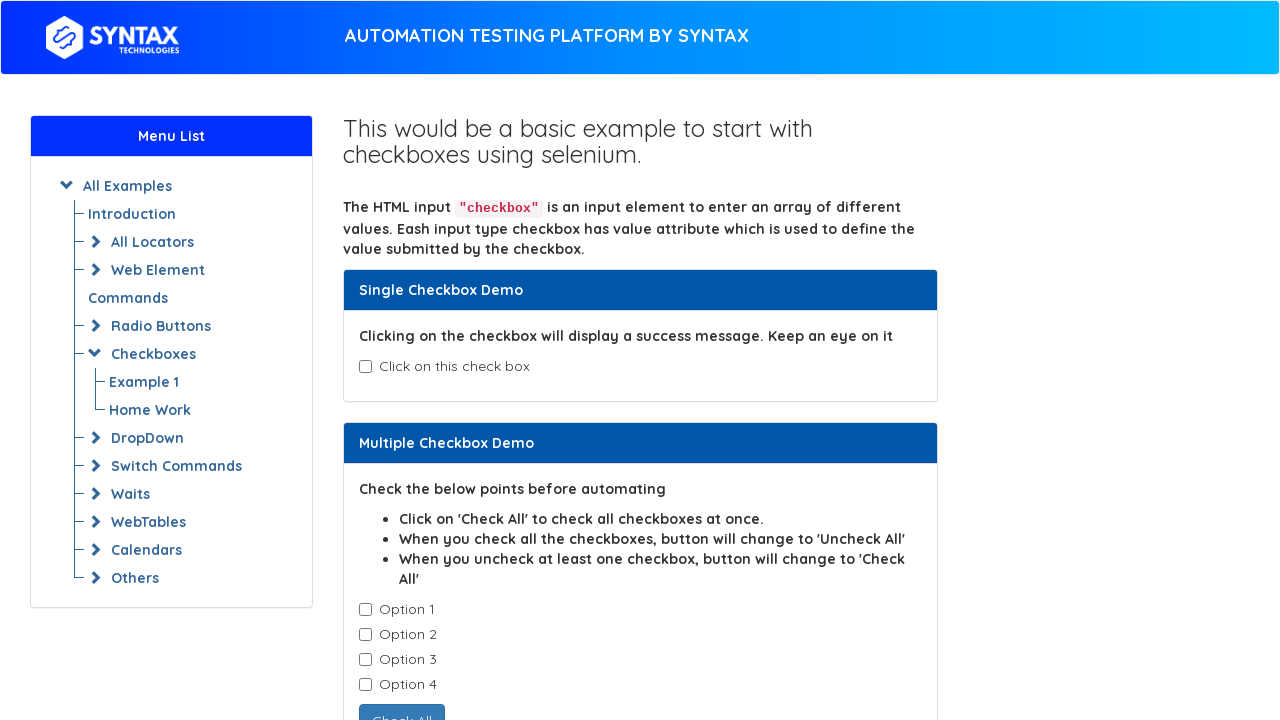

Clicked the single checkbox to check it at (365, 367) on input#isAgeSelected
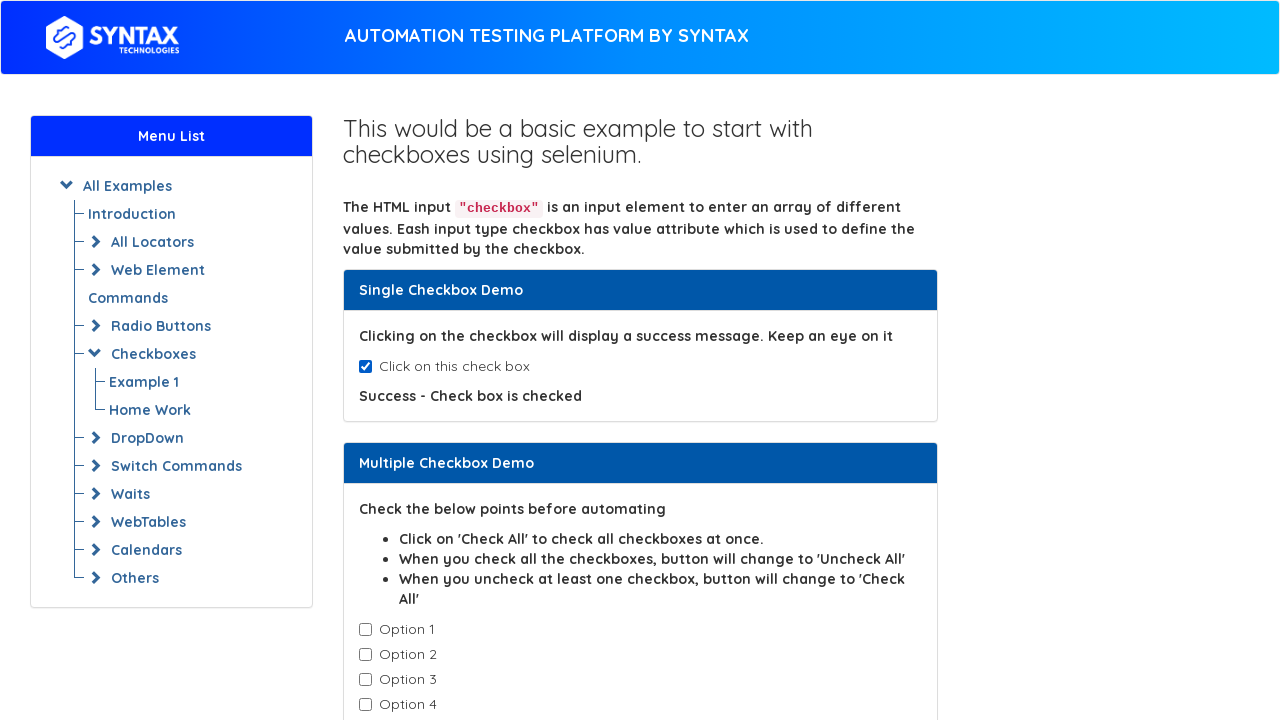

Waited 2 seconds
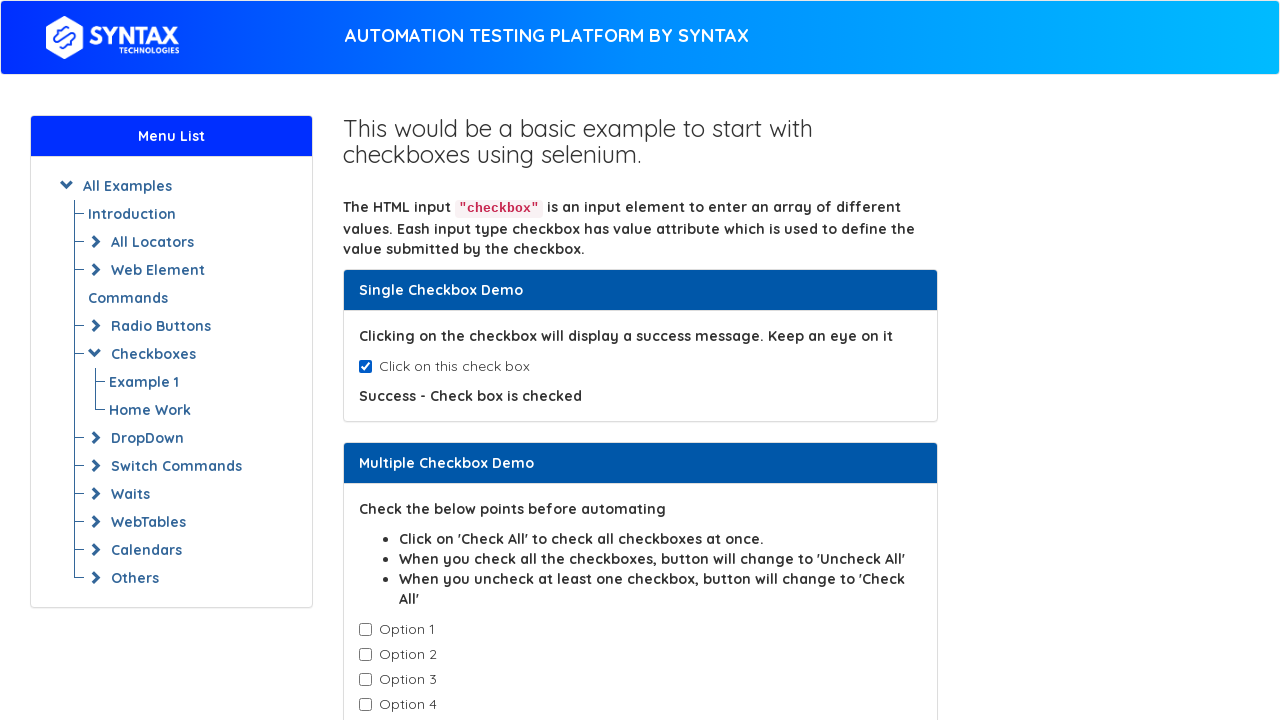

Clicked the single checkbox to uncheck it at (365, 367) on input#isAgeSelected
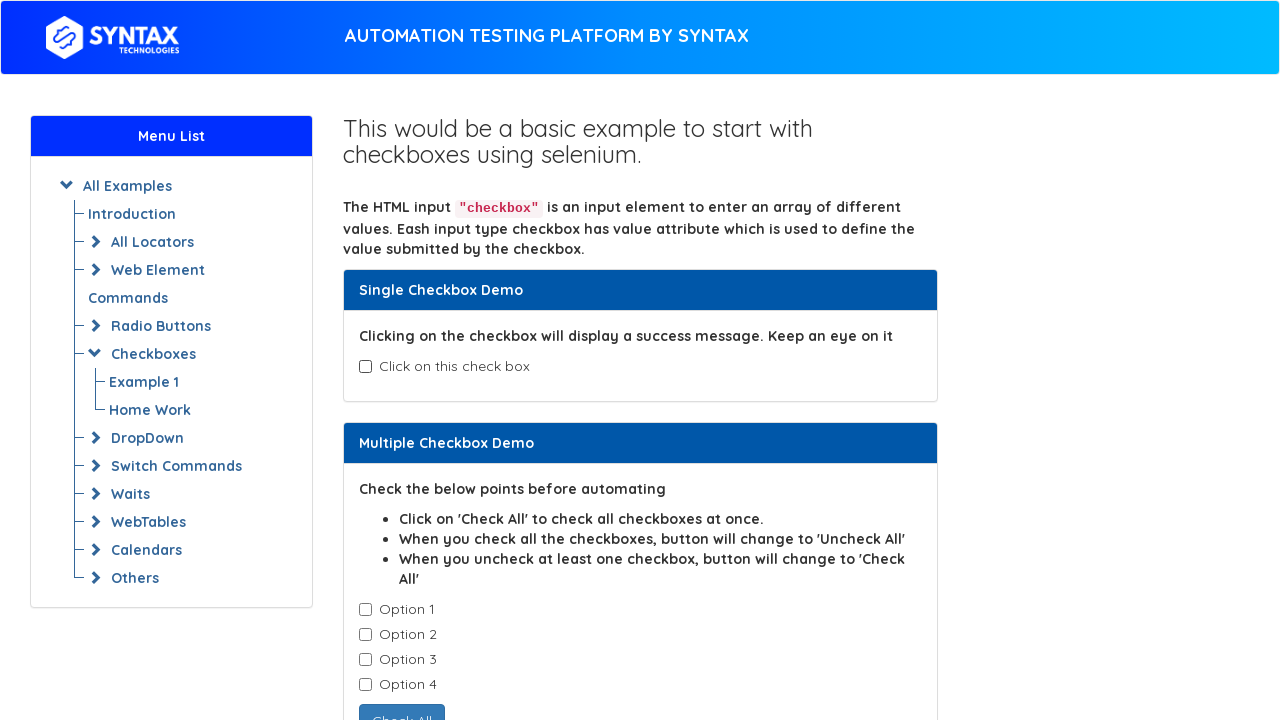

Located all checkboxes with class 'cb1-element', found 4 total
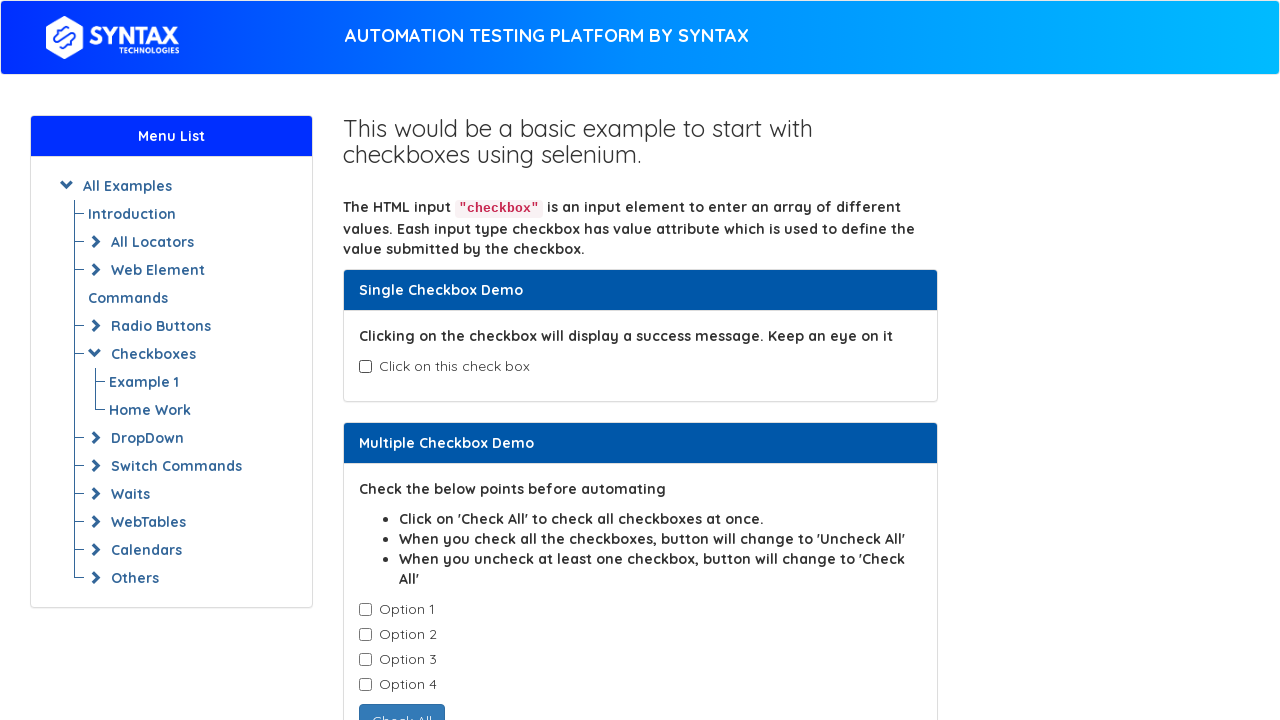

Retrieved value attribute from checkbox 1: Option-1
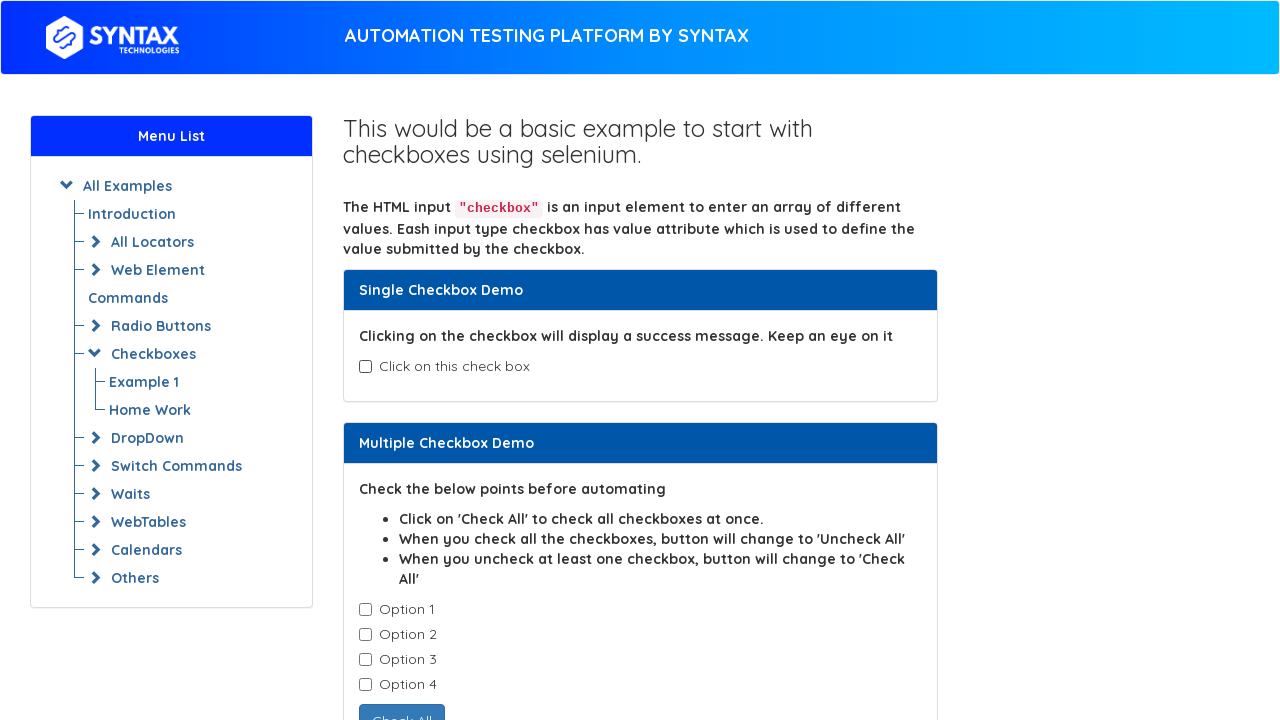

Retrieved value attribute from checkbox 2: Option-2
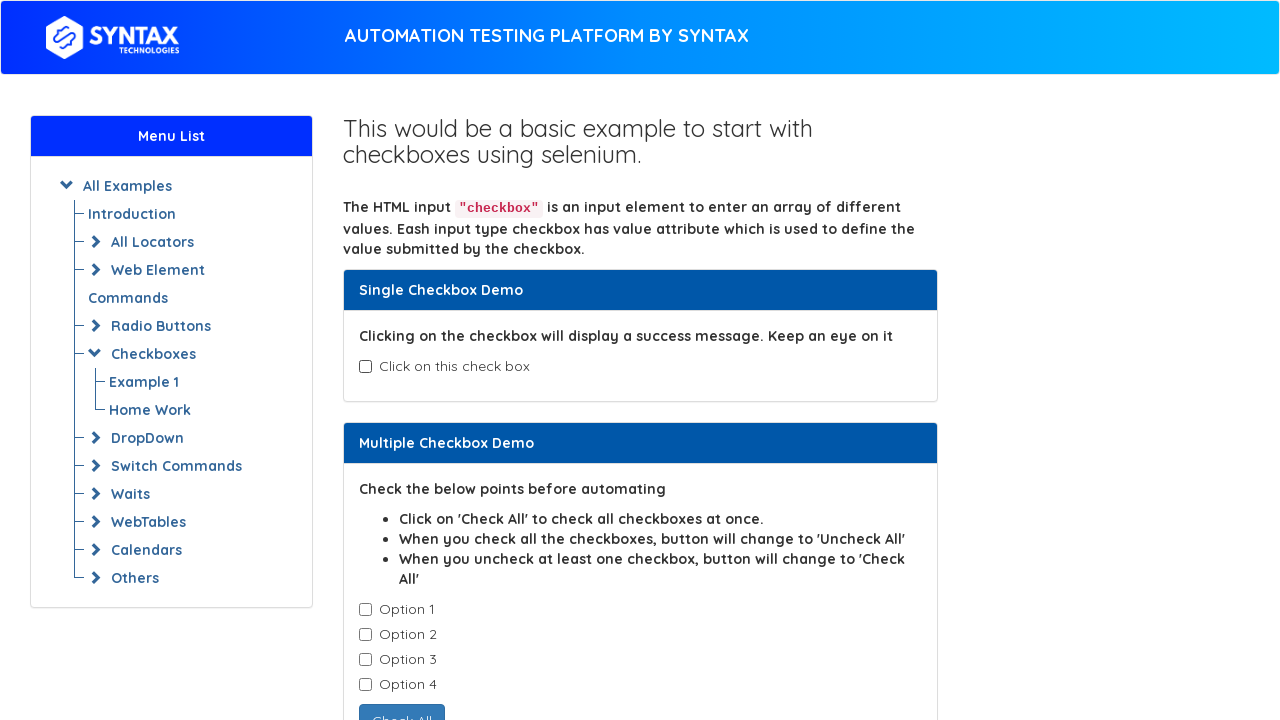

Retrieved value attribute from checkbox 3: Option-3
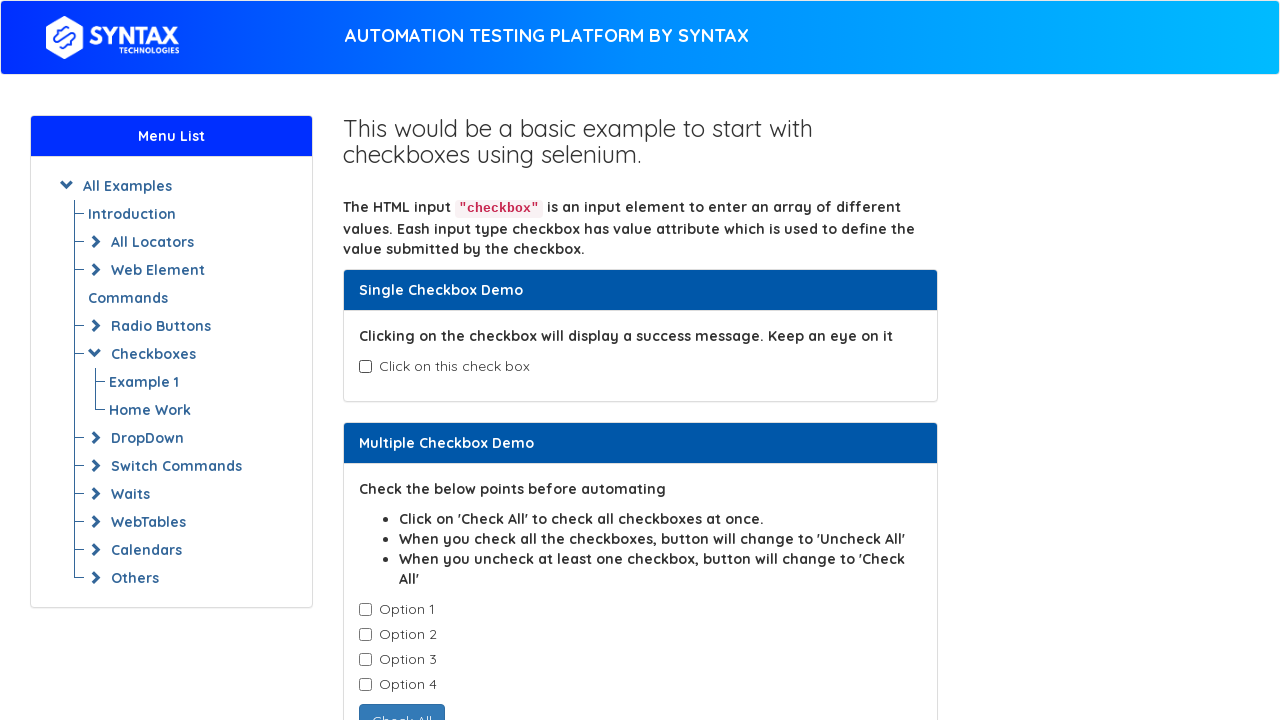

Clicked checkbox with value 'Option-3' at (365, 660) on xpath=//input[@class='cb1-element'] >> nth=2
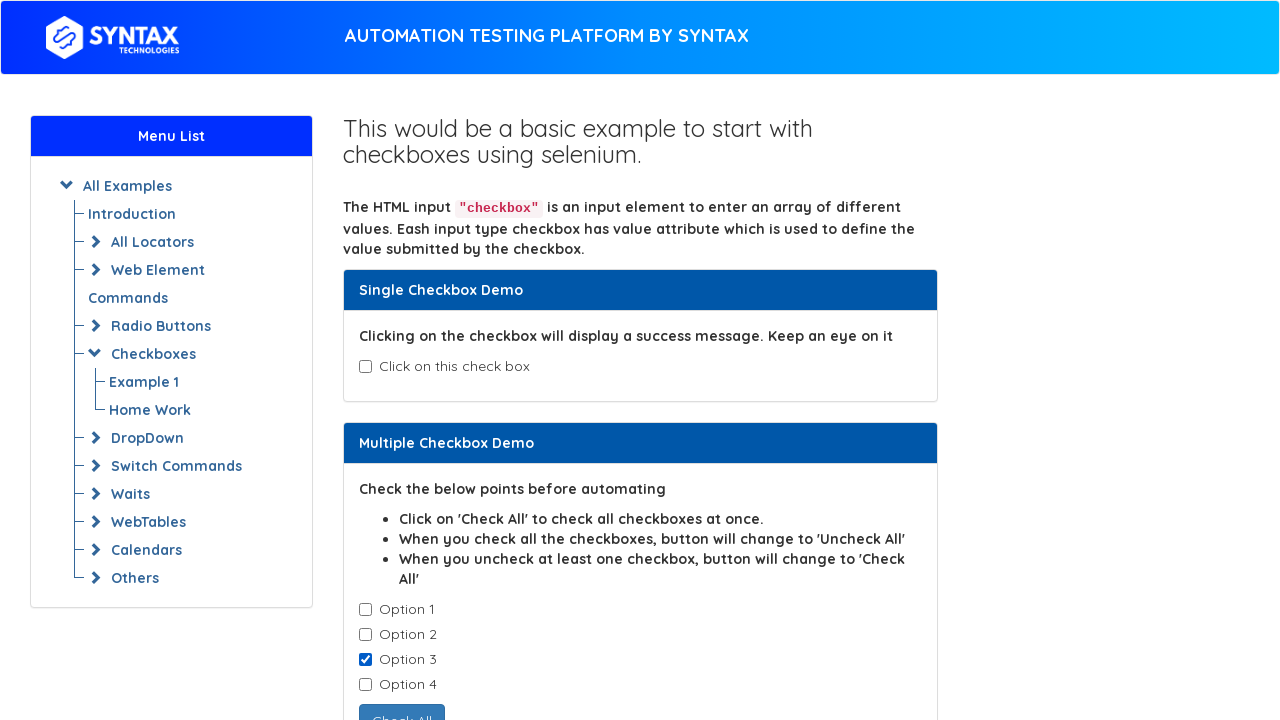

Retrieved value attribute from checkbox 4: Option-4
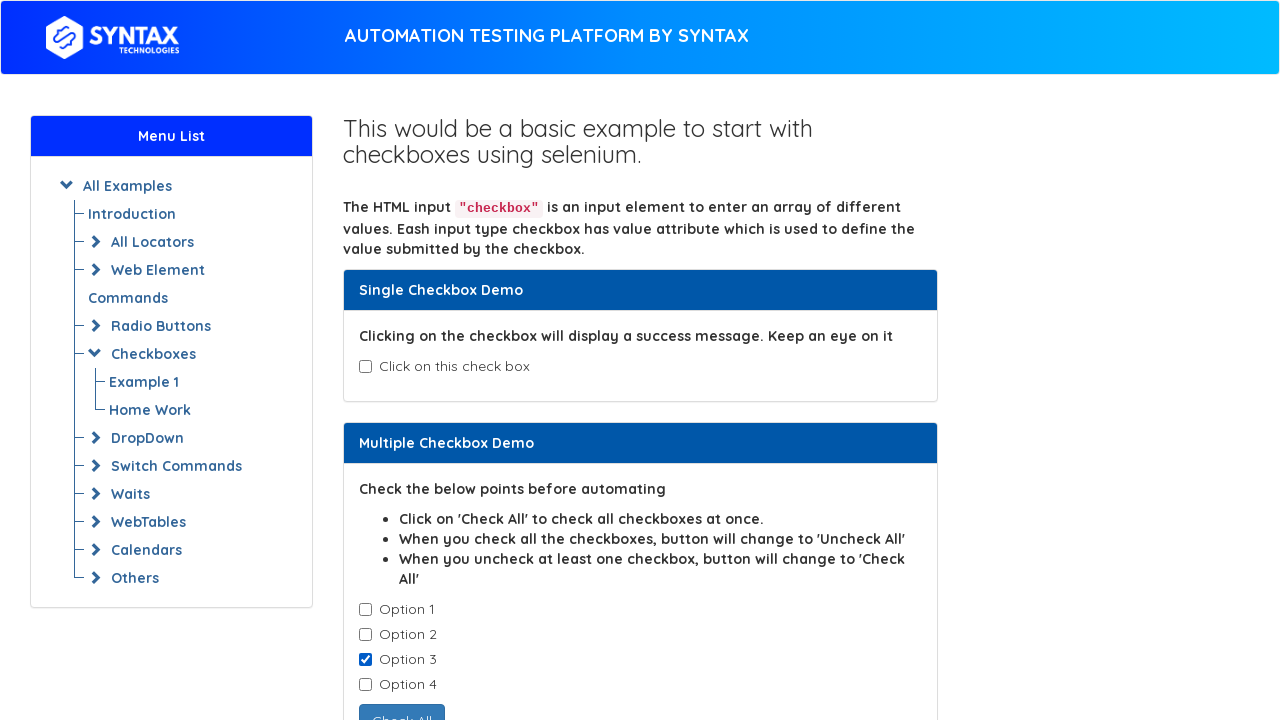

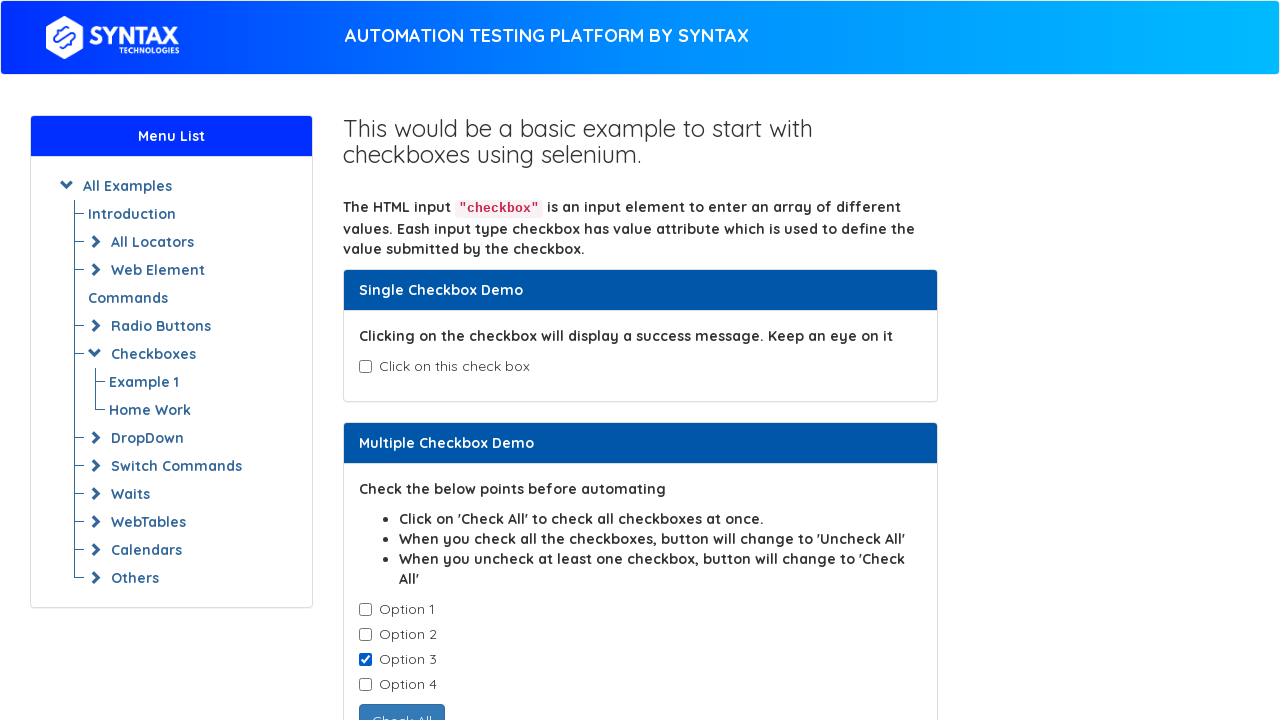